Tests filtering functionality on FERC e-form submission history page by applying year filter (2024) and form type filter (Form 714) to narrow down the displayed records.

Starting URL: https://ecollection.ferc.gov/submissionHistory

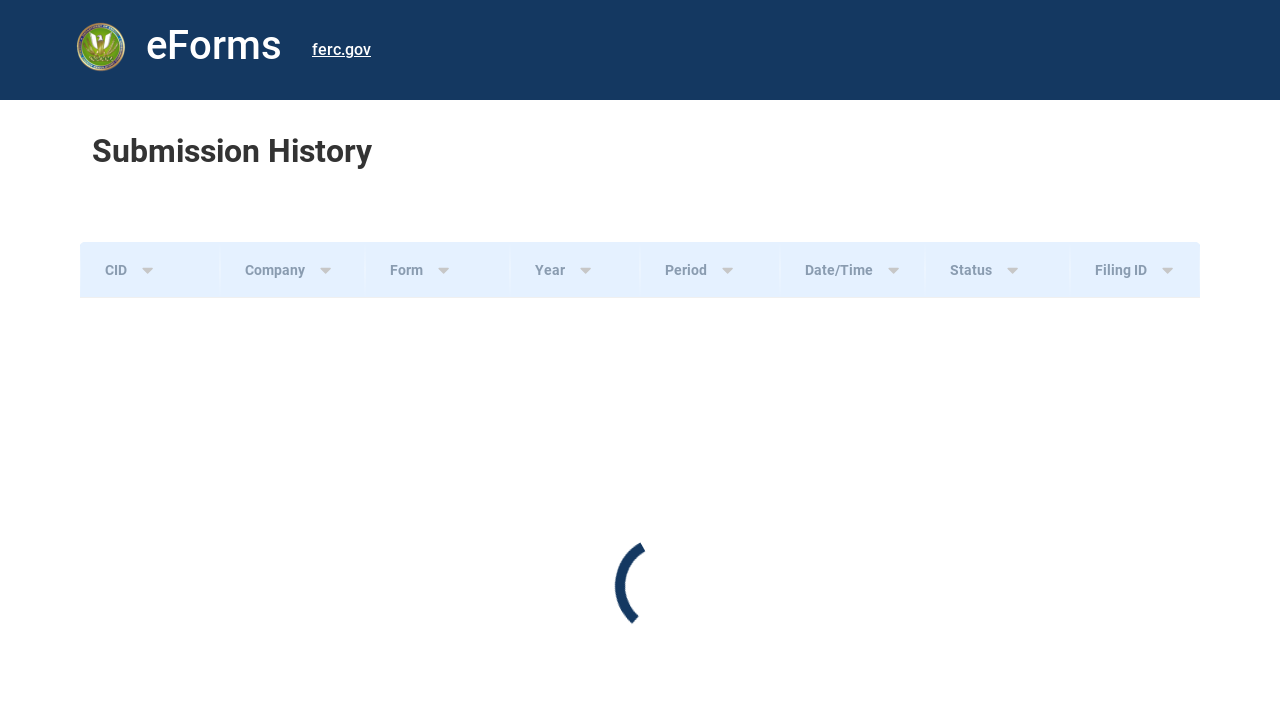

Waited for eform table to fully load
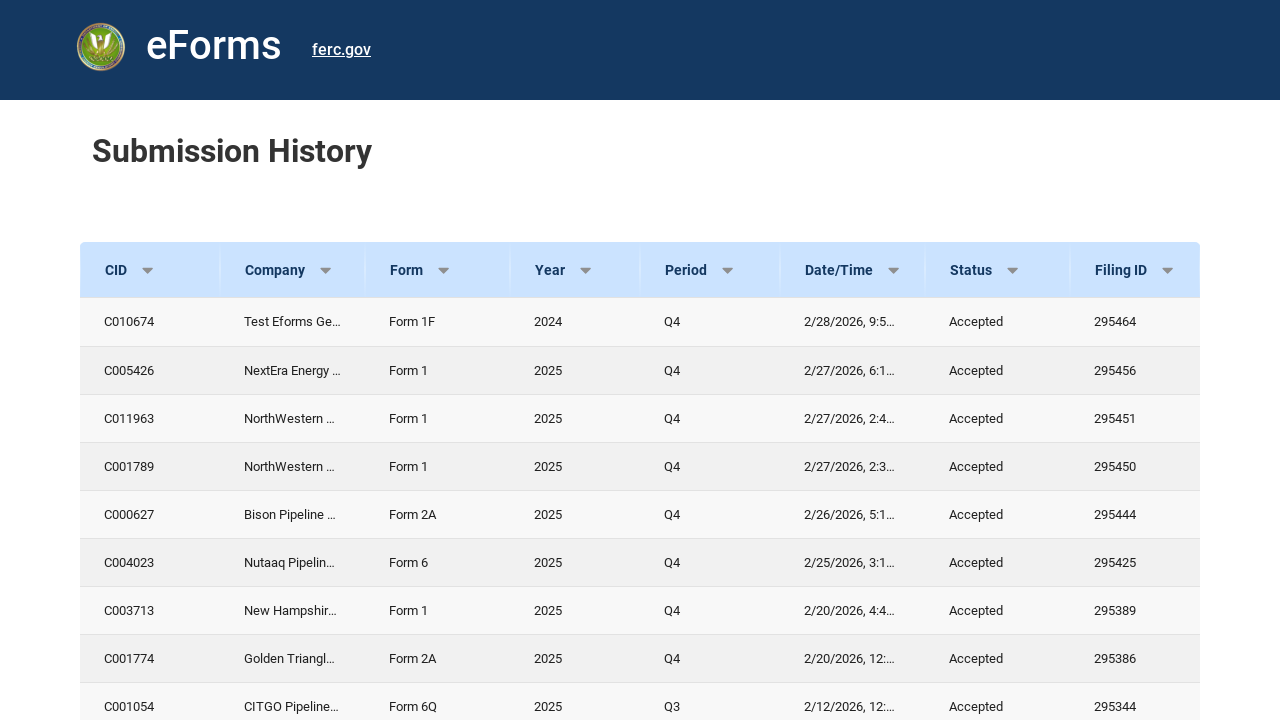

Clicked on year filter button to open dropdown at (598, 270) on xpath=/html/body/div/app-root/submission-history/div/ag-grid-angular/div/div[1]/
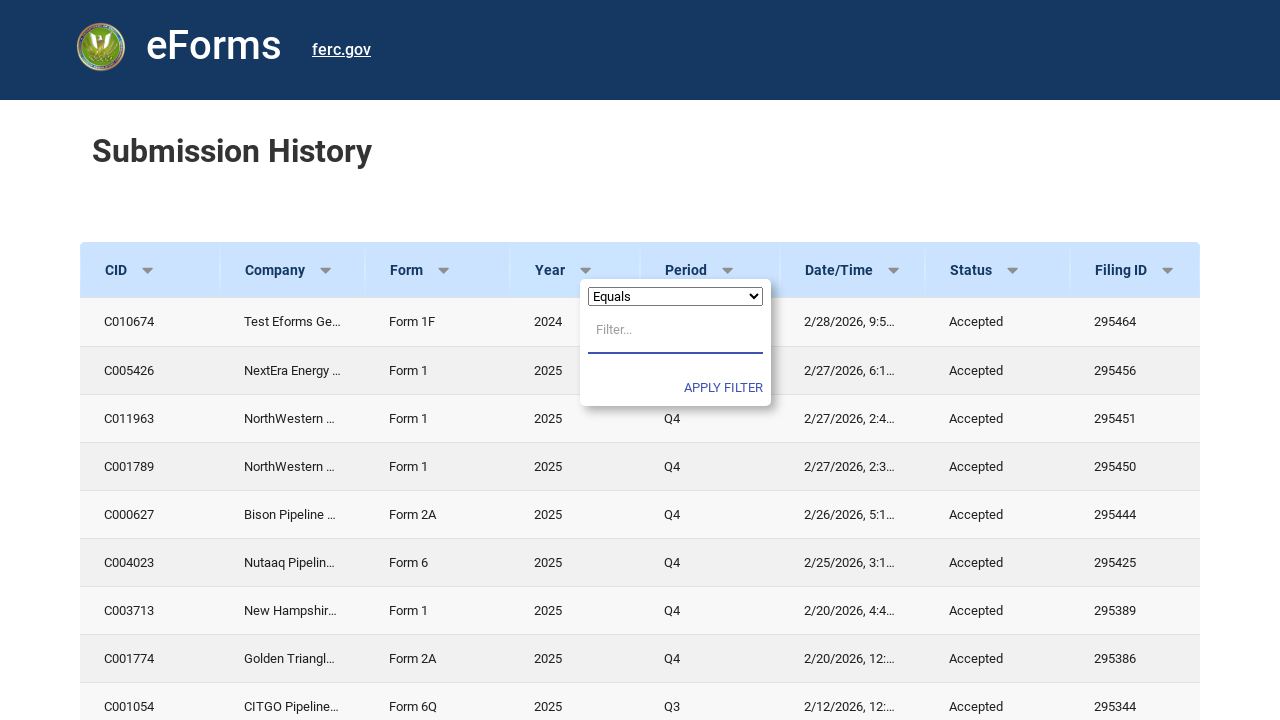

Filled year filter input with '2024' on xpath=/html/body/div/app-root/submission-history/div/ag-grid-angular/div/div[3]/
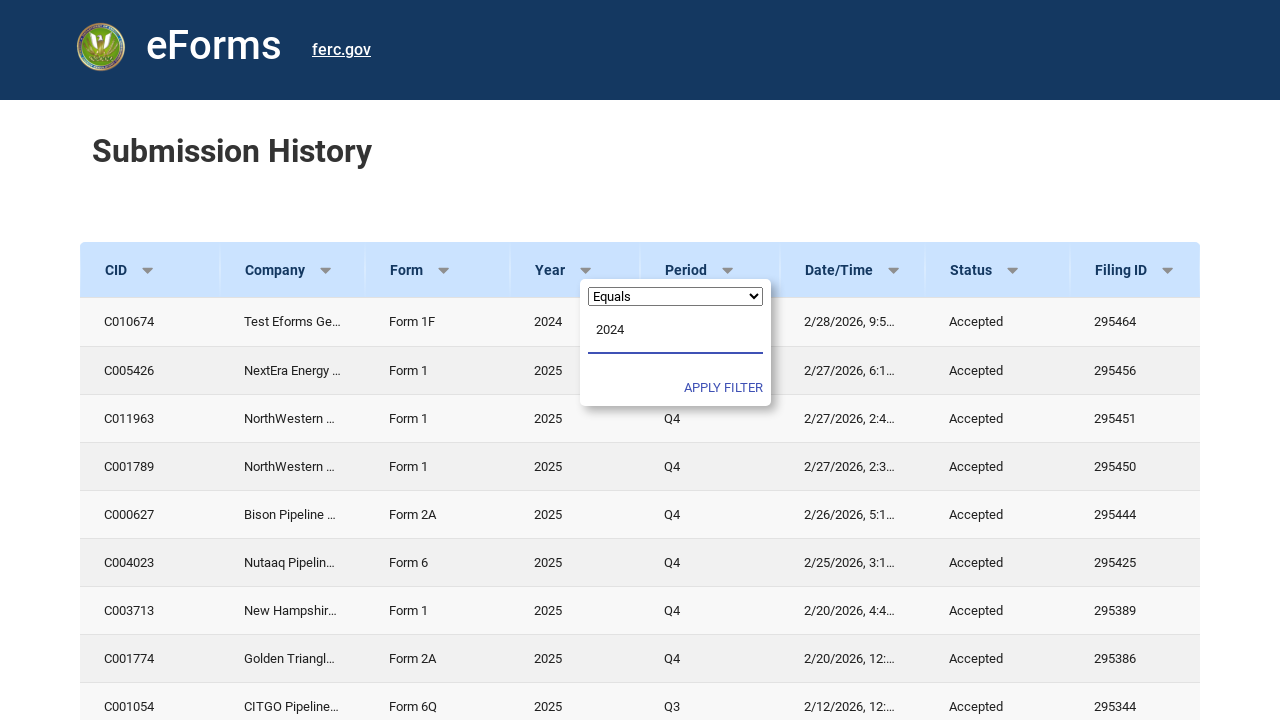

Clicked apply button to apply year filter (2024) at (724, 388) on xpath=/html/body/div[1]/app-root/submission-history/div/ag-grid-angular/div/div[
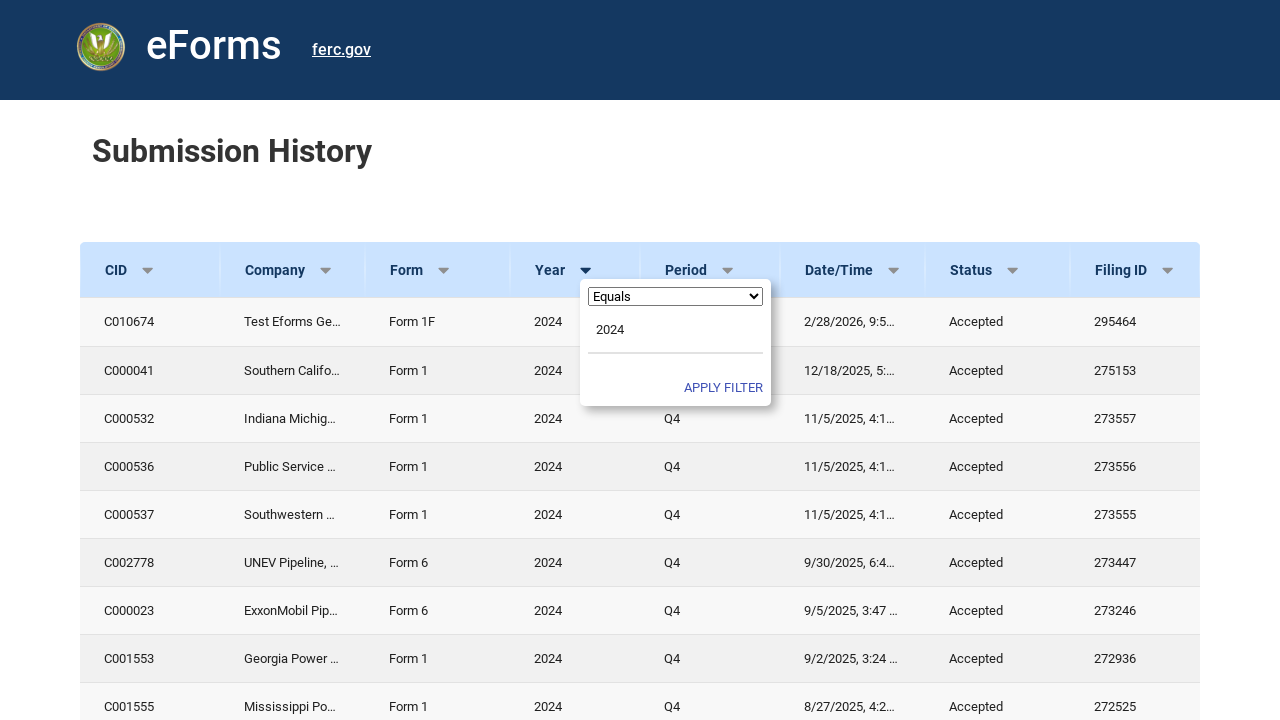

Clicked on form type filter button to open dropdown at (462, 270) on xpath=/html/body/div[1]/app-root/submission-history/div/ag-grid-angular/div/div[
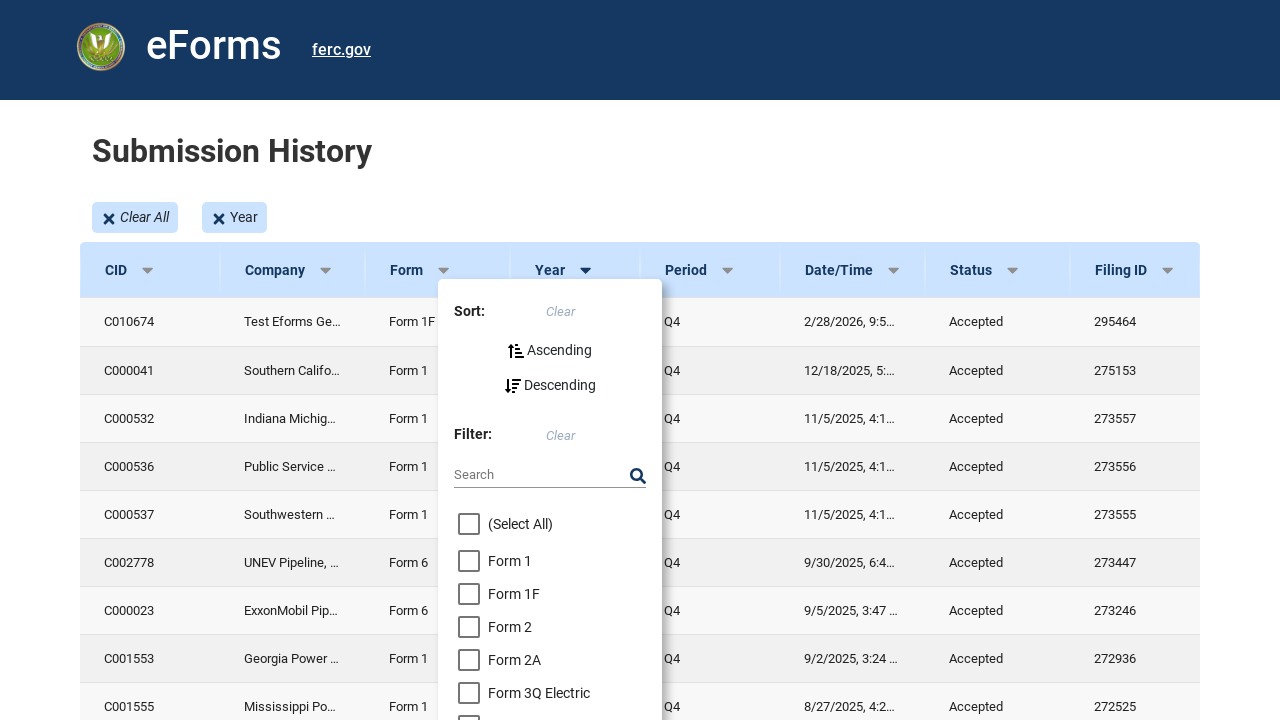

Waited for form filter input to appear
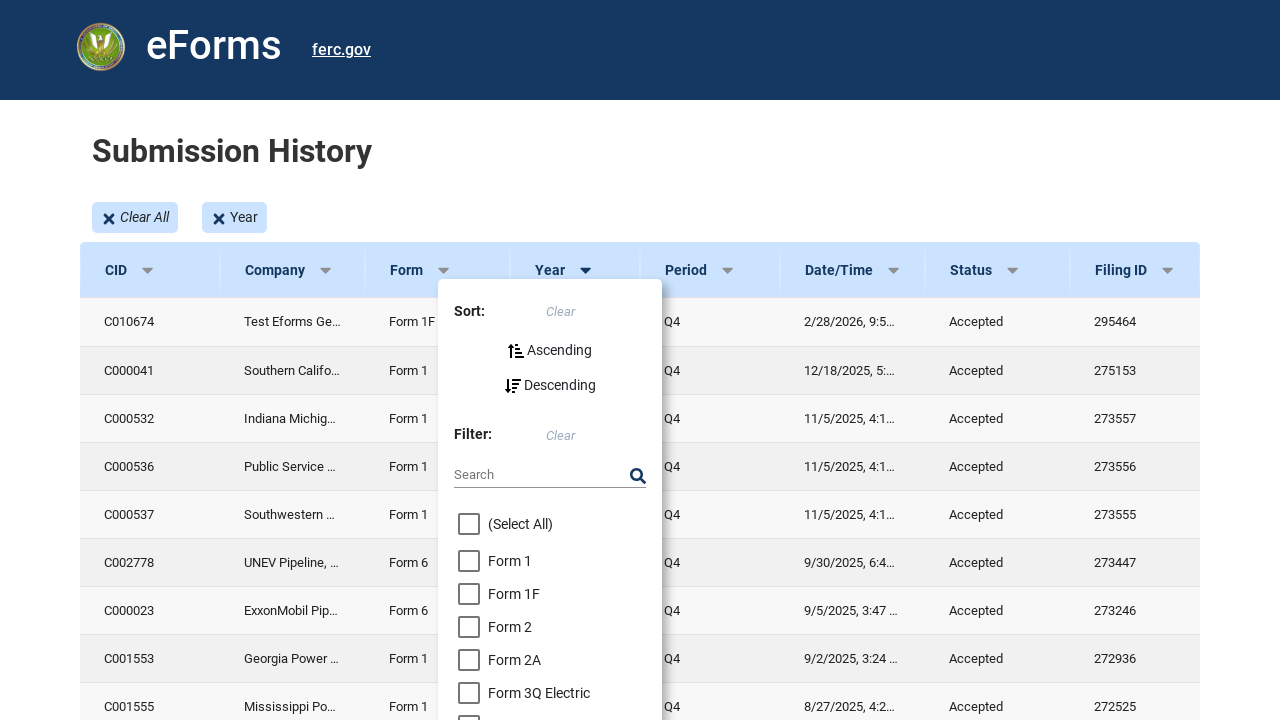

Clicked search/apply icon to apply form type filter (Form 714) at (638, 476) on xpath=/html/body/div[1]/app-root/submission-history/div/ag-grid-angular/div/div[
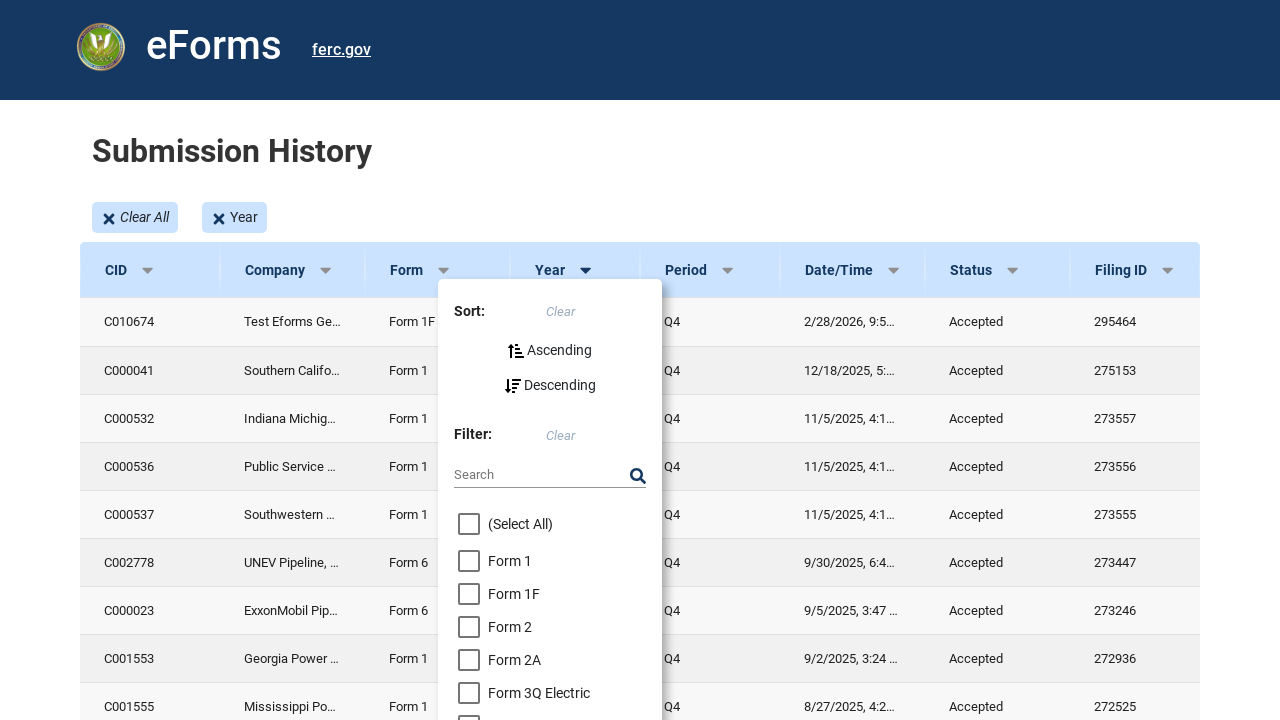

Waited for filtered results to load
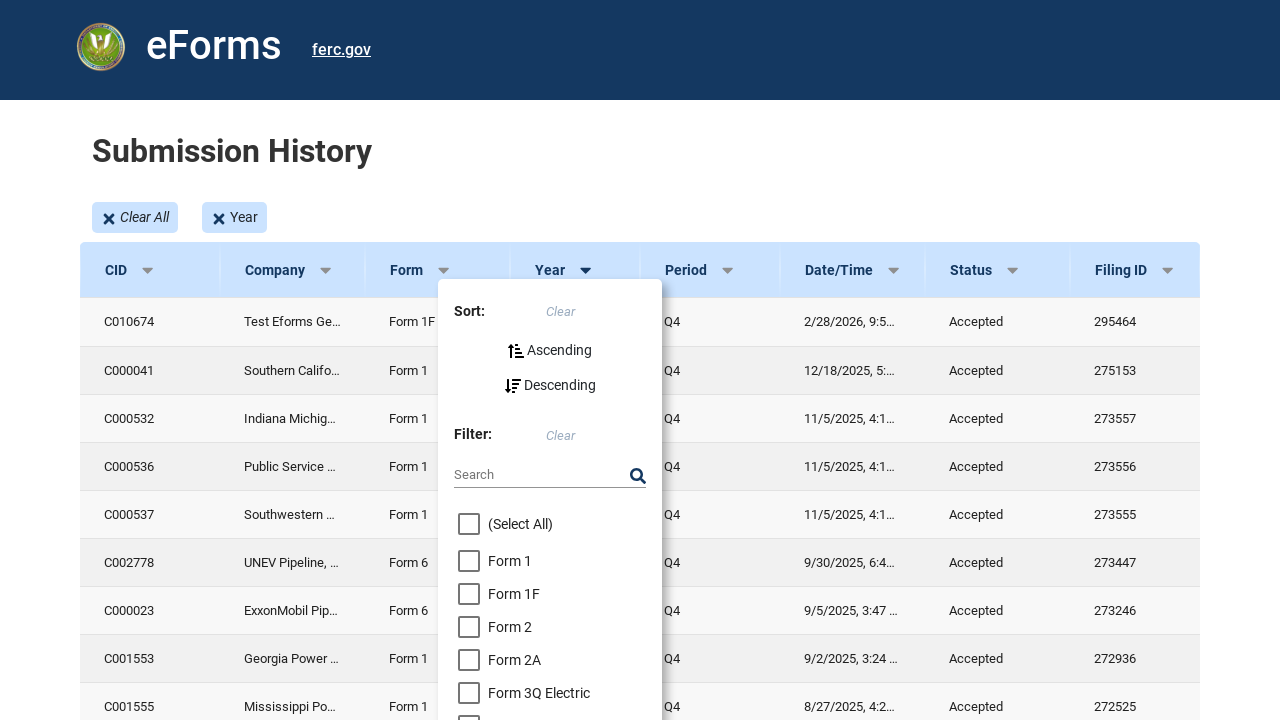

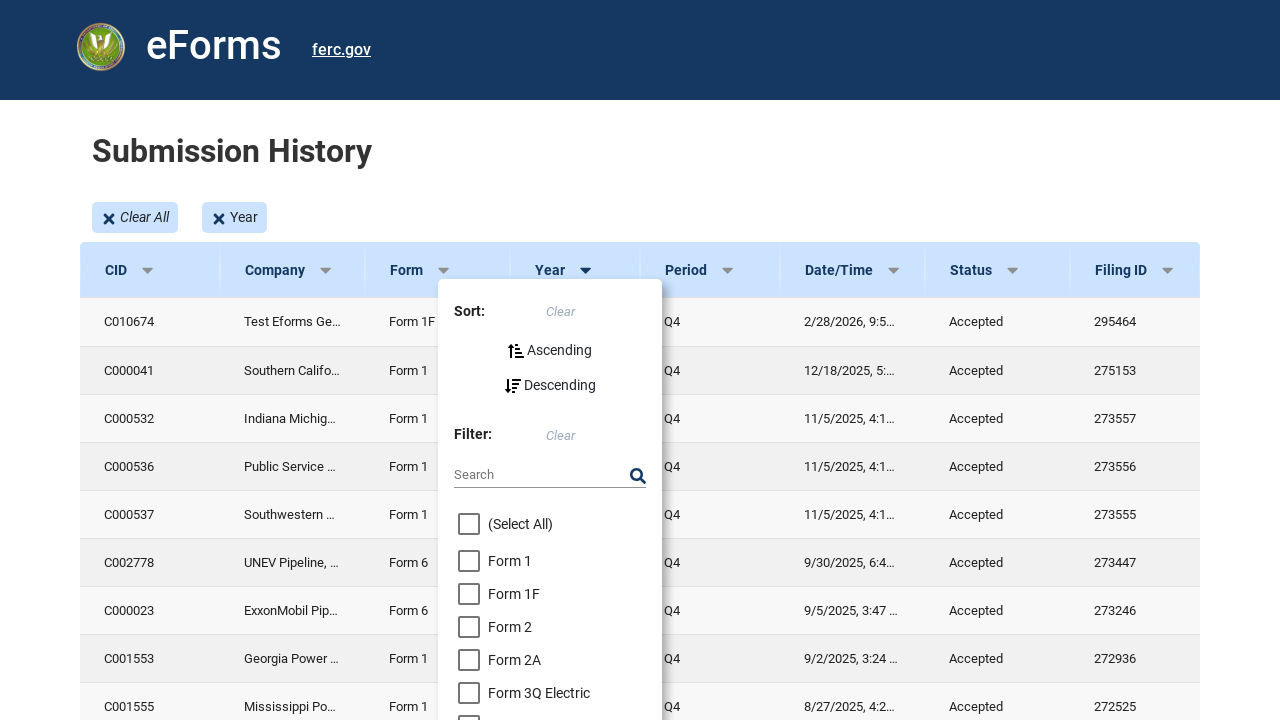